Navigates to Flipkart website and retrieves browser cookies information

Starting URL: https://www.flipkart.com/

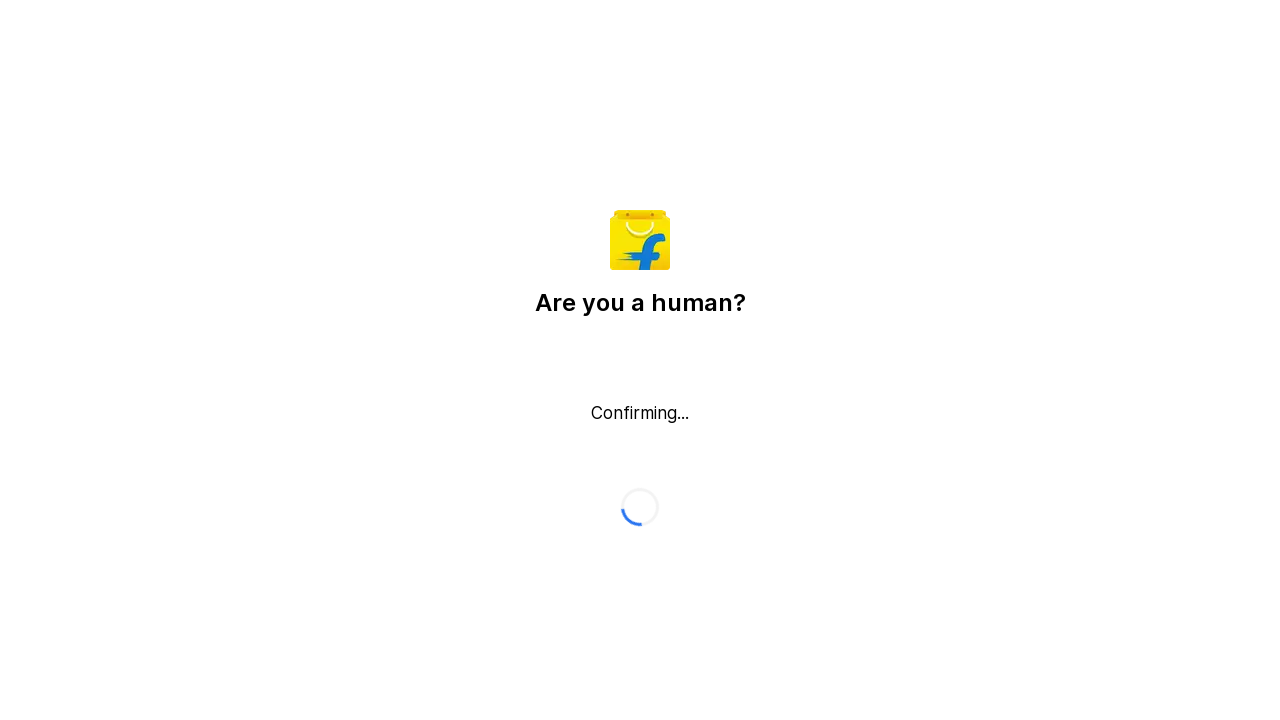

Waited for page to reach networkidle state
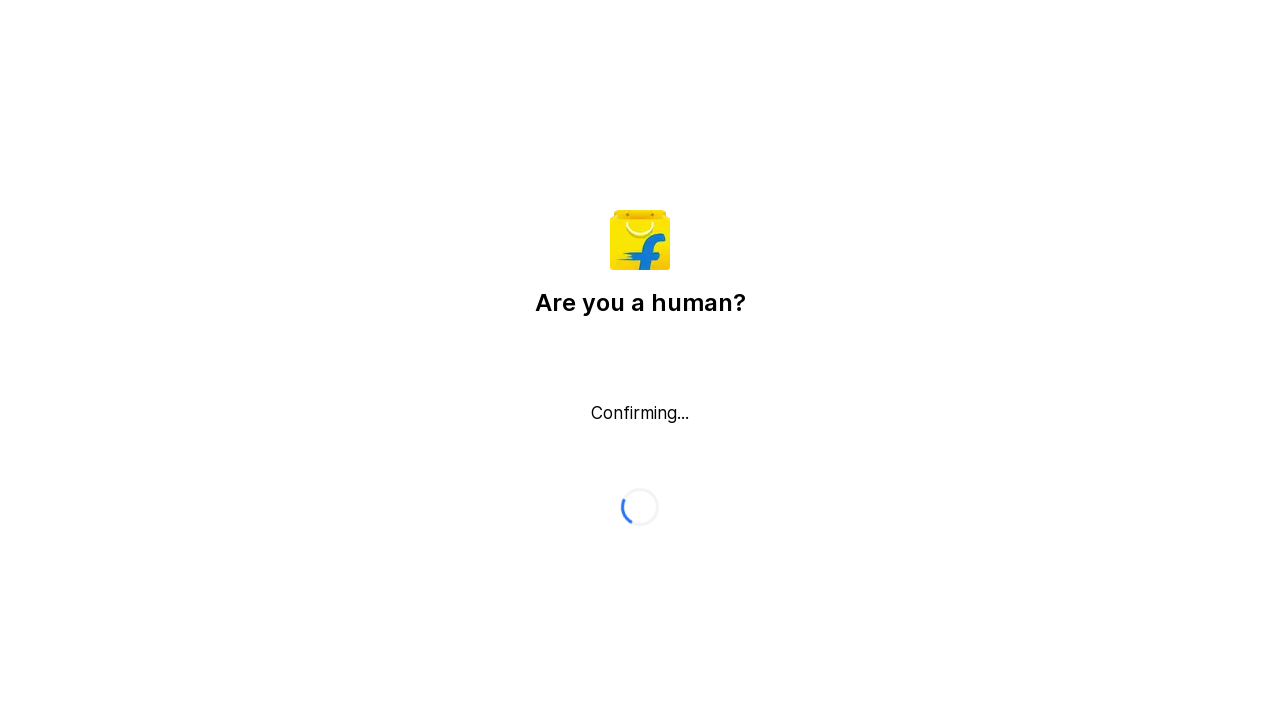

Retrieved all browser cookies from context
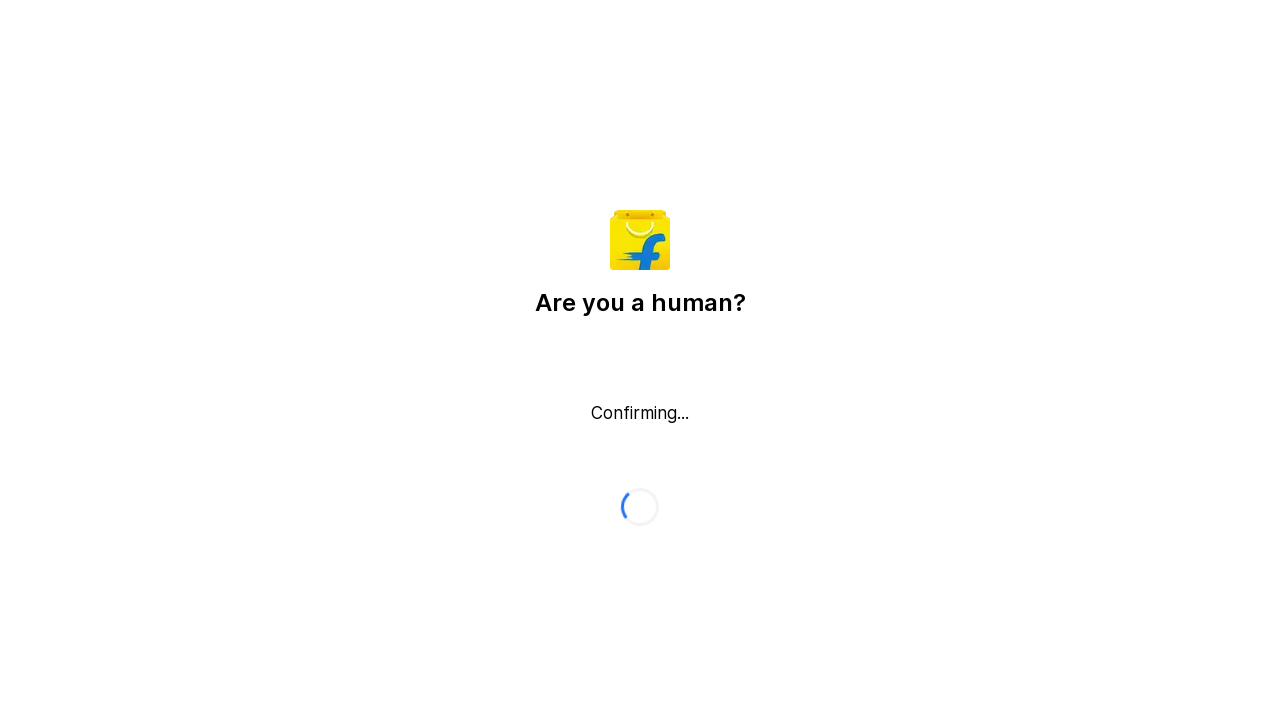

Printed all cookie information to console
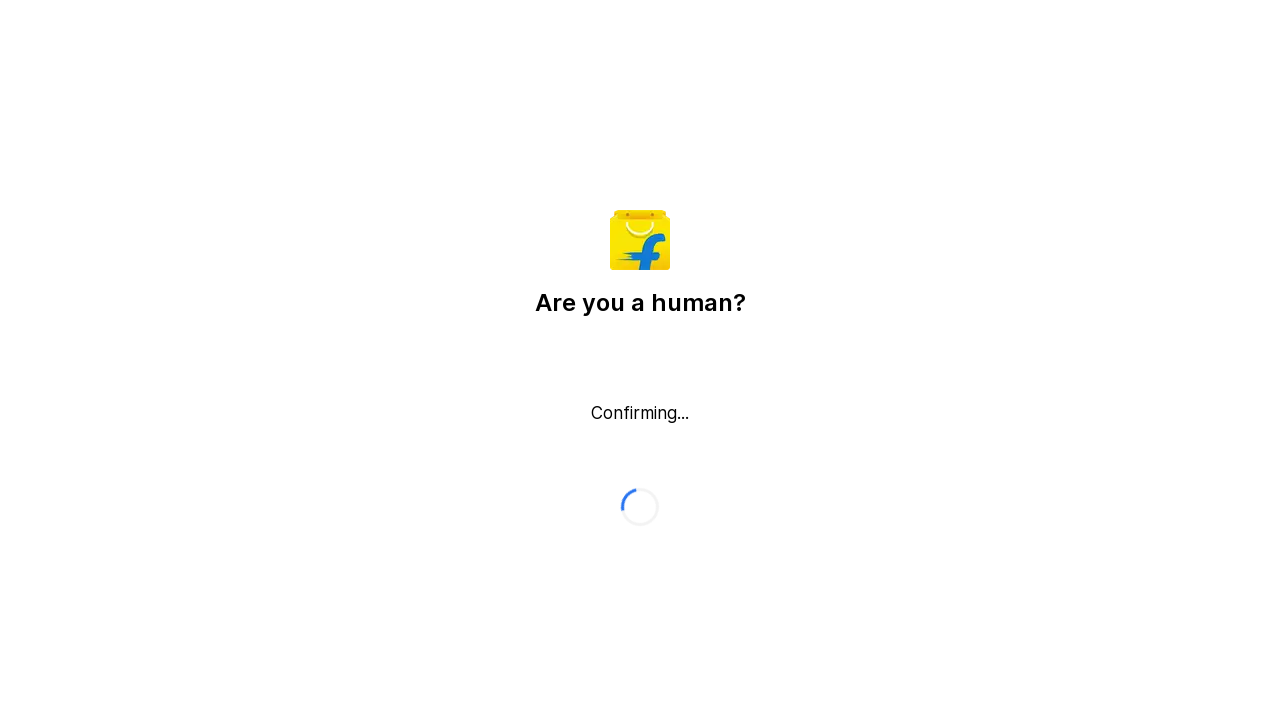

Searched for 'vw' cookie in cookies list
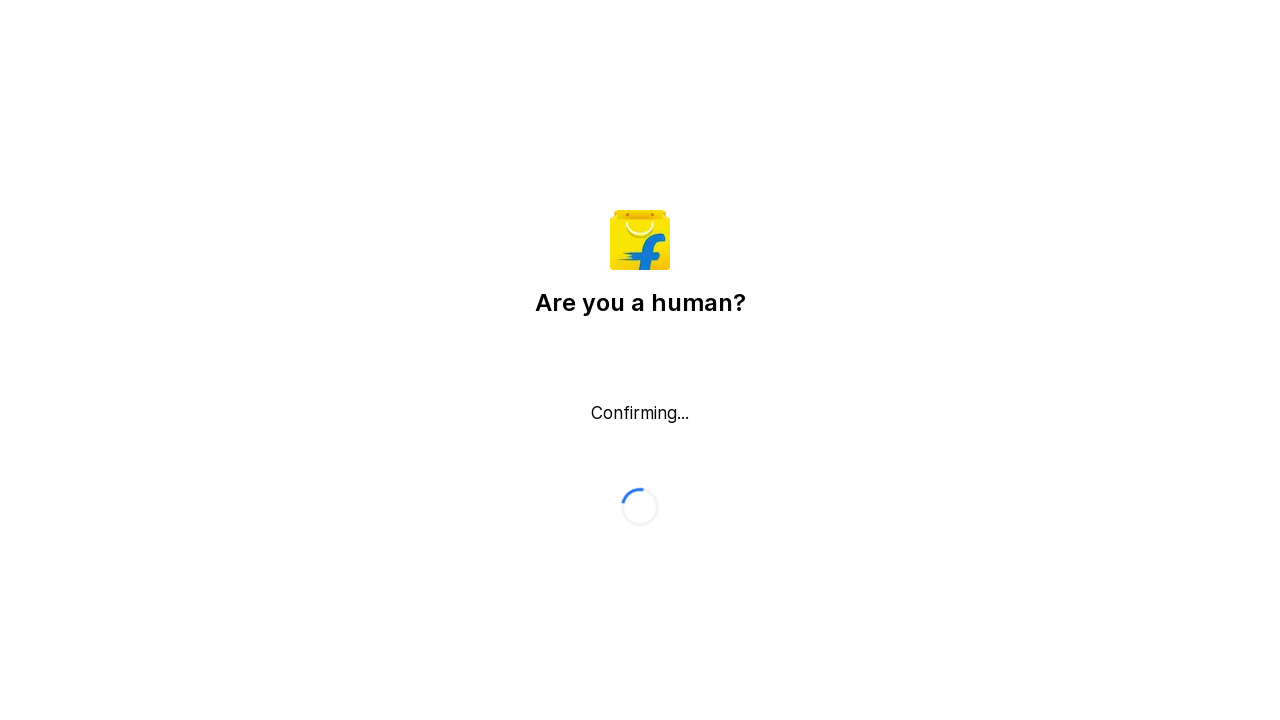

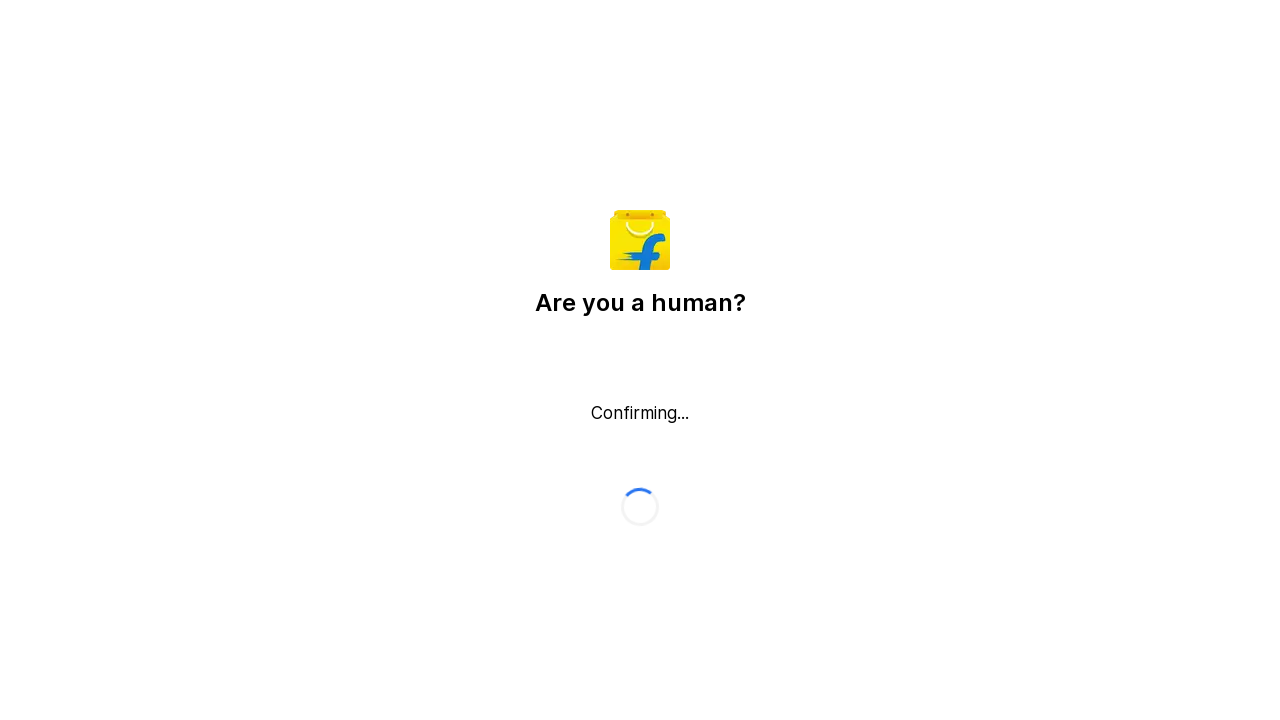